Navigates to an automation practice page, scrolls down to a table, and interacts with table elements to verify table structure and content

Starting URL: https://rahulshettyacademy.com/AutomationPractice/

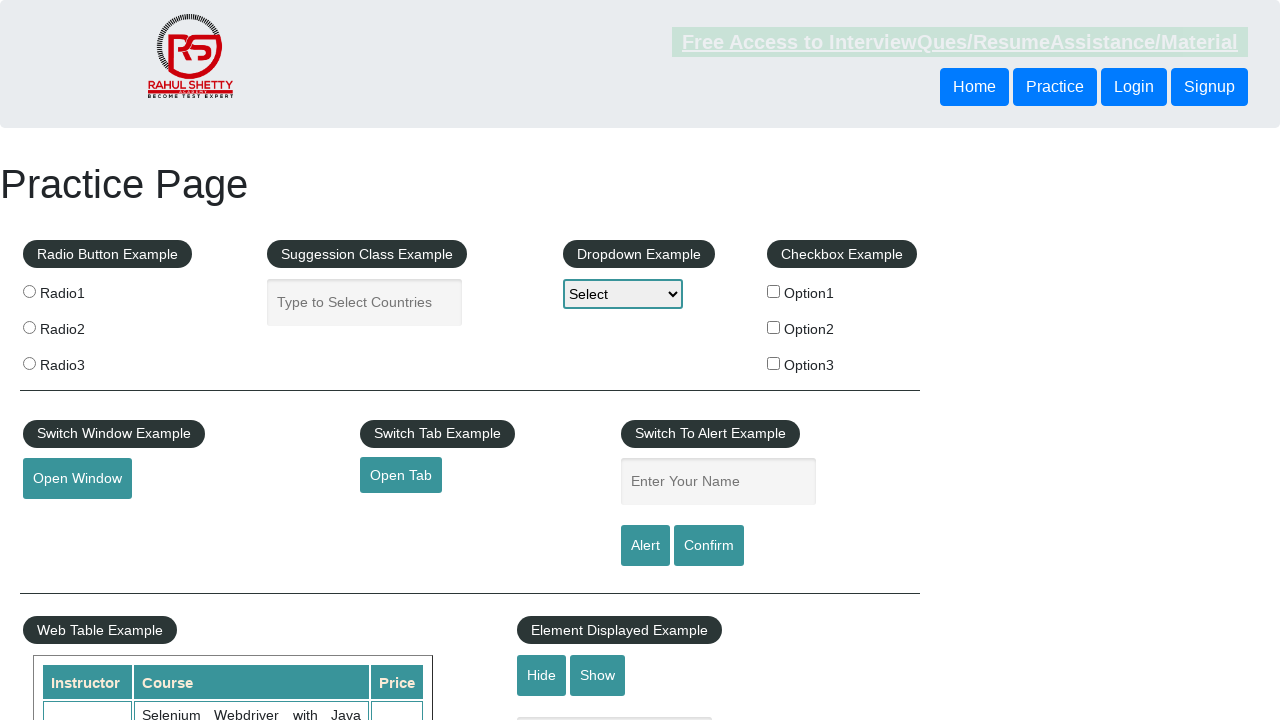

Navigated to automation practice page
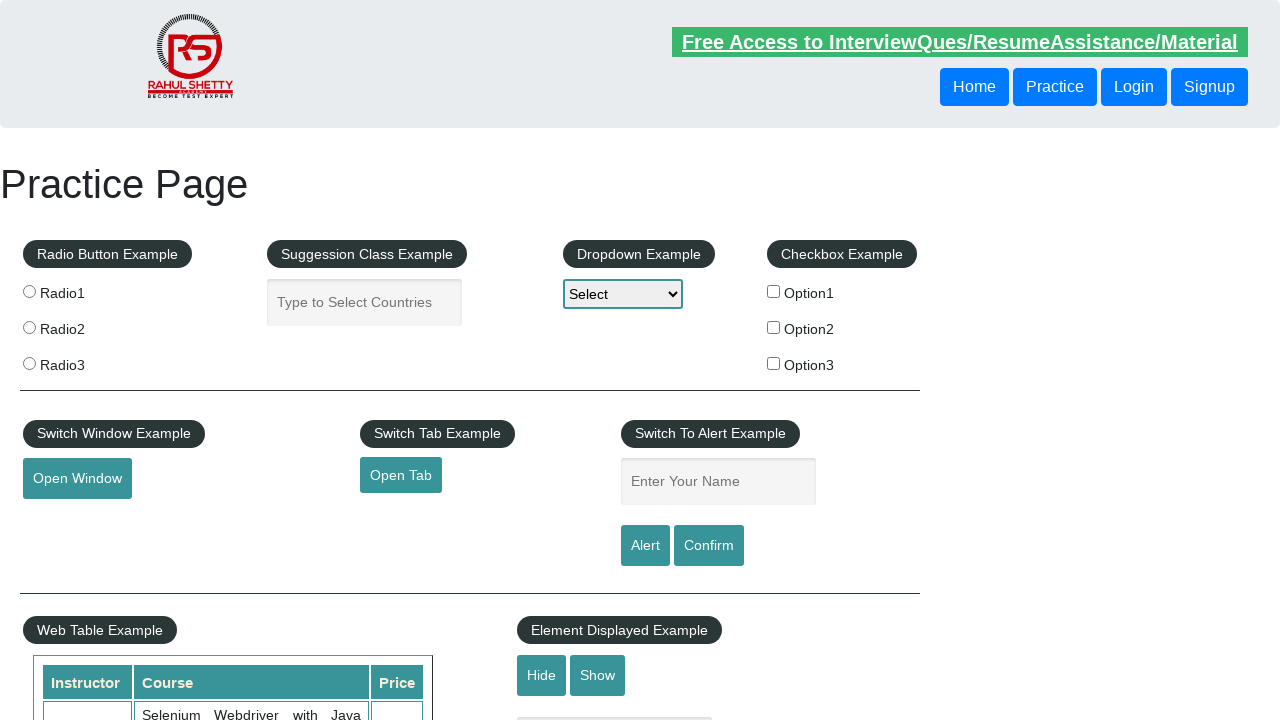

Scrolled down 500 pixels to view the table
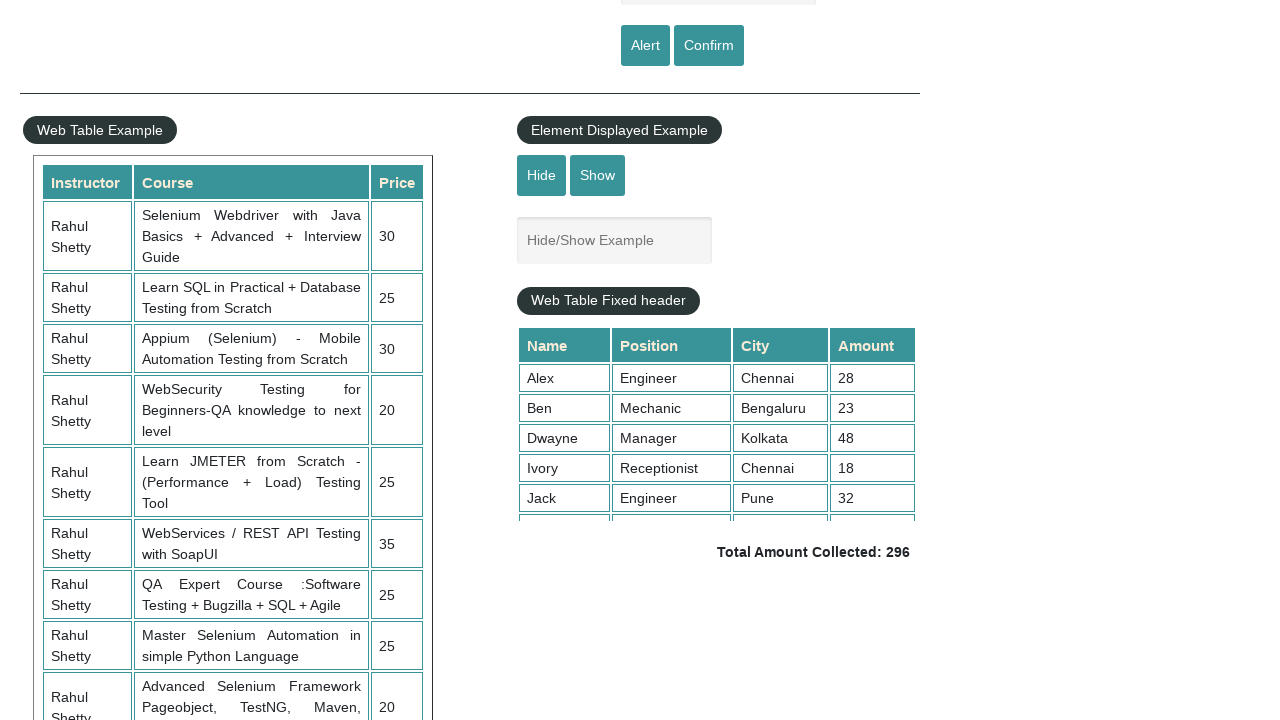

Table element became visible
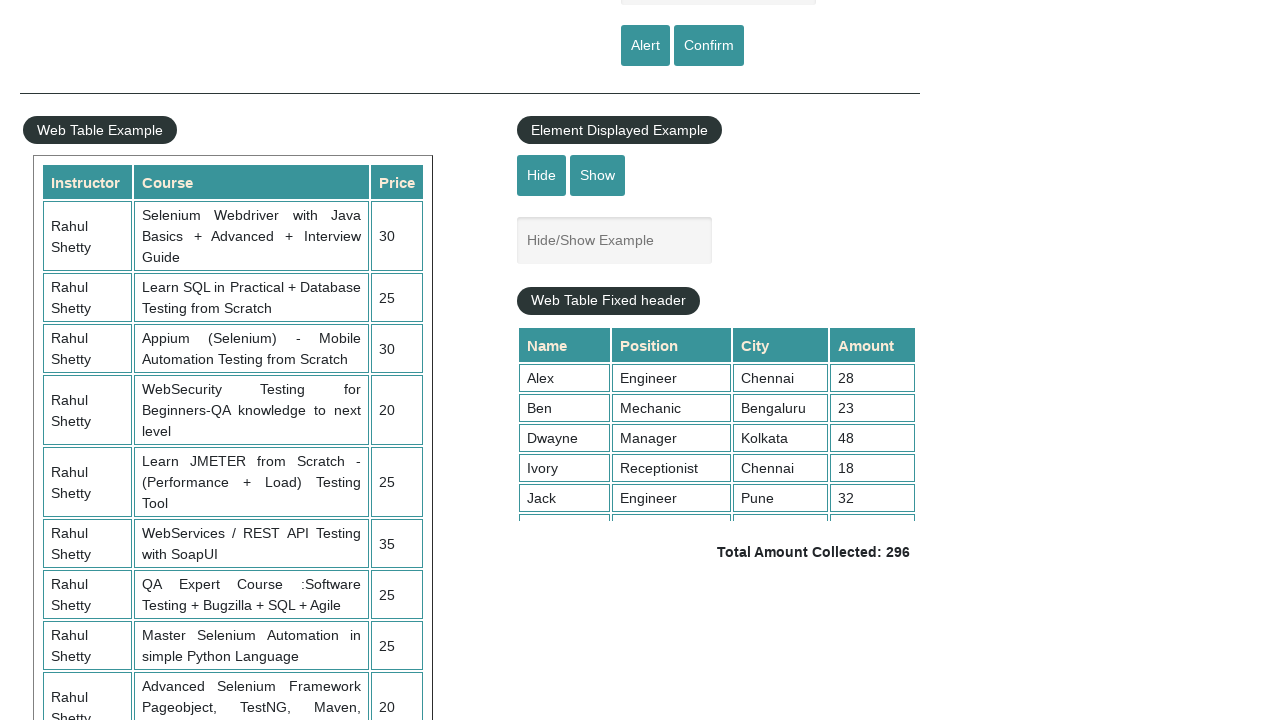

Retrieved table headers count: 3
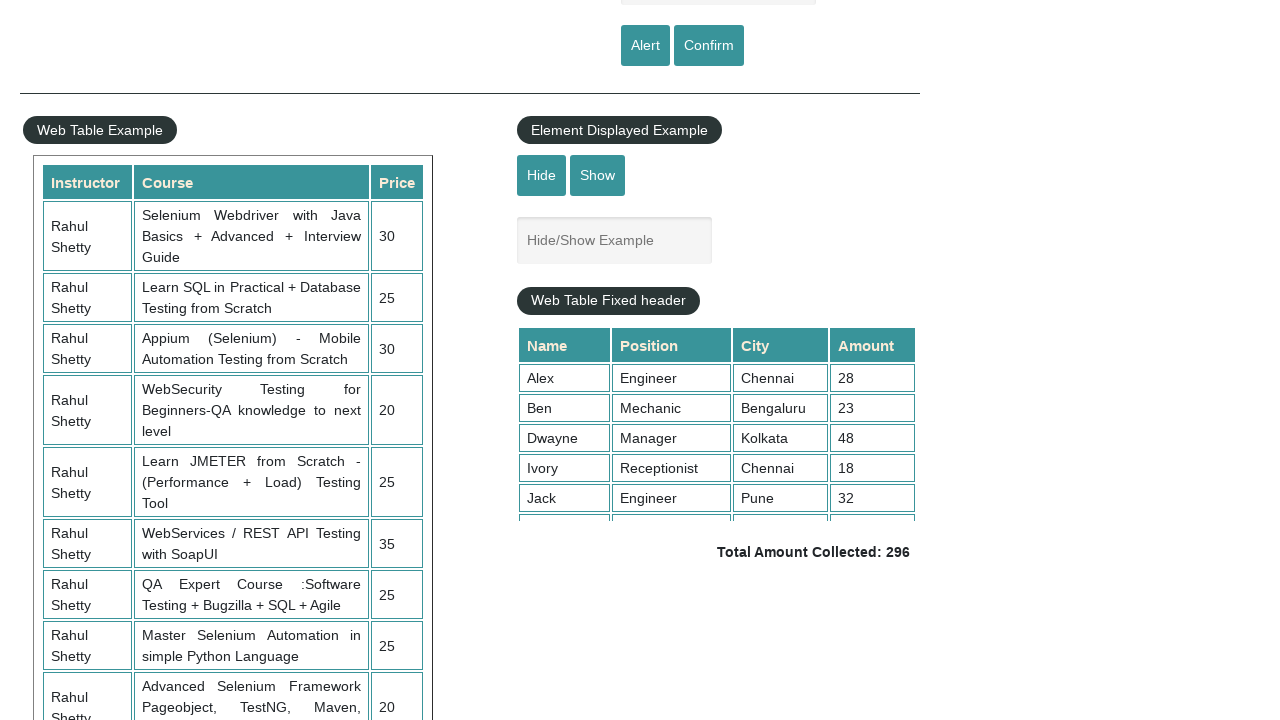

Retrieved table rows count: 11
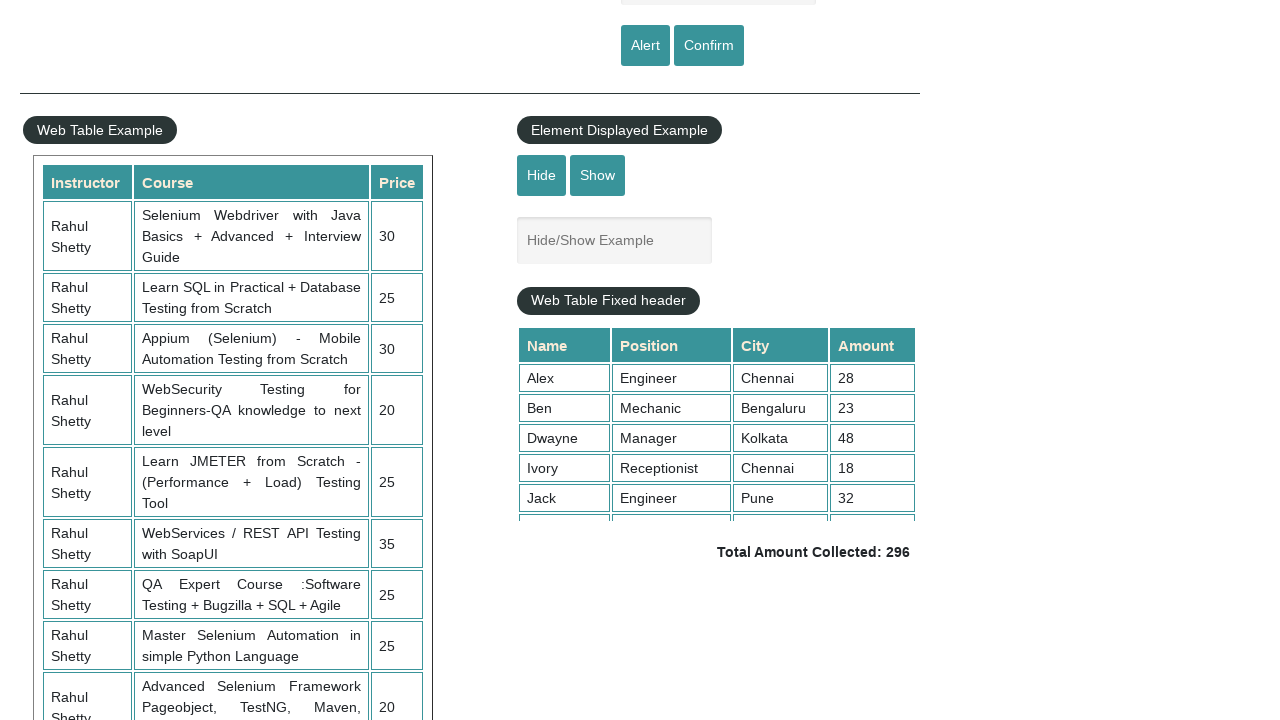

Retrieved all cells from the third row of the table
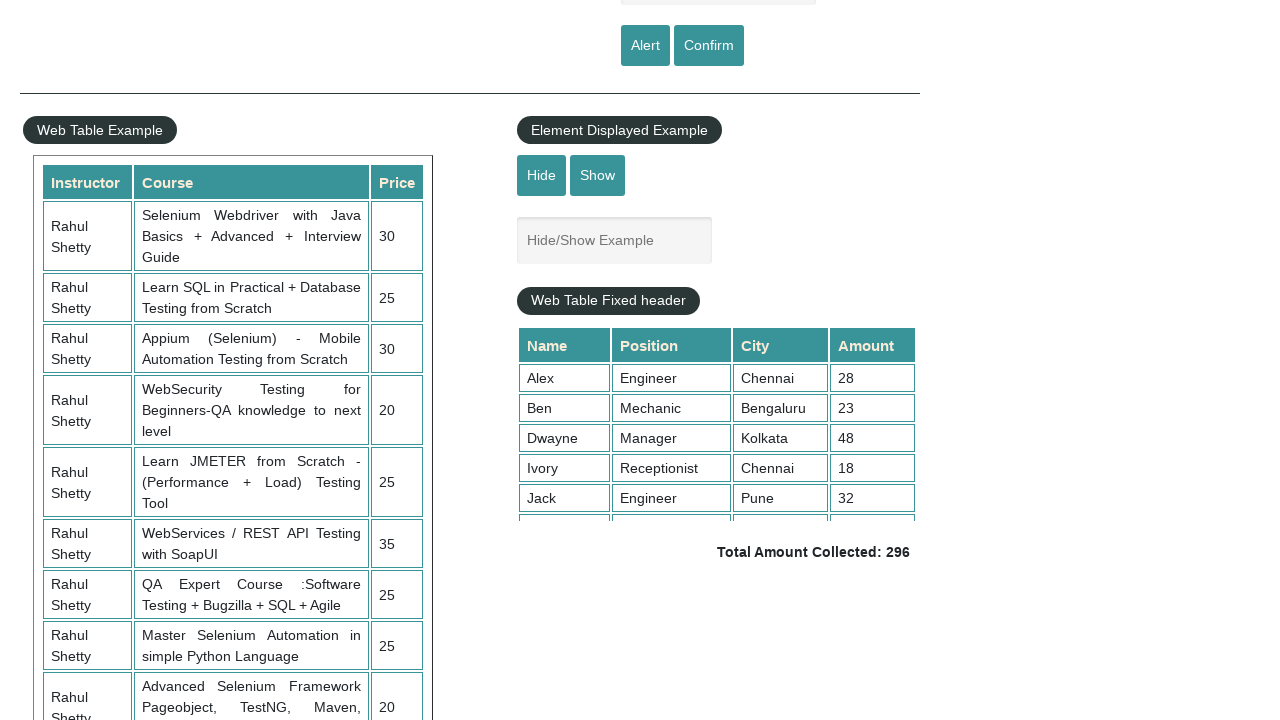

Extracted and printed text content from third row cells
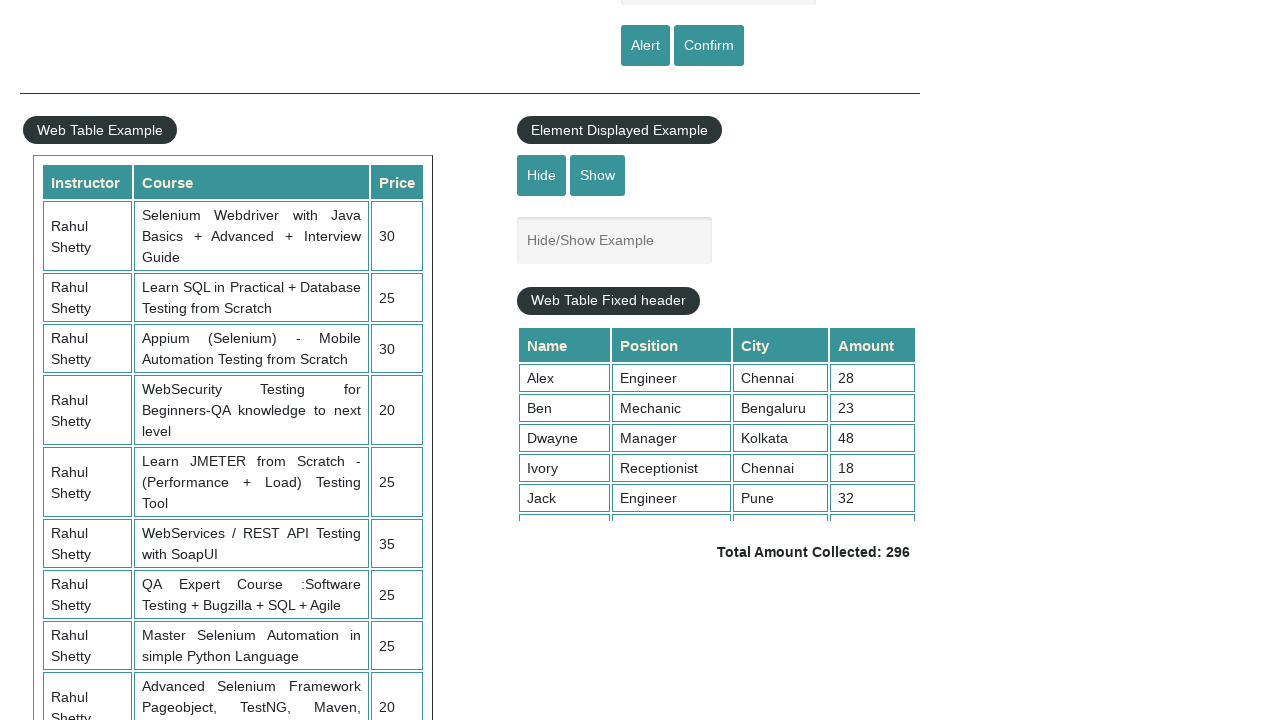

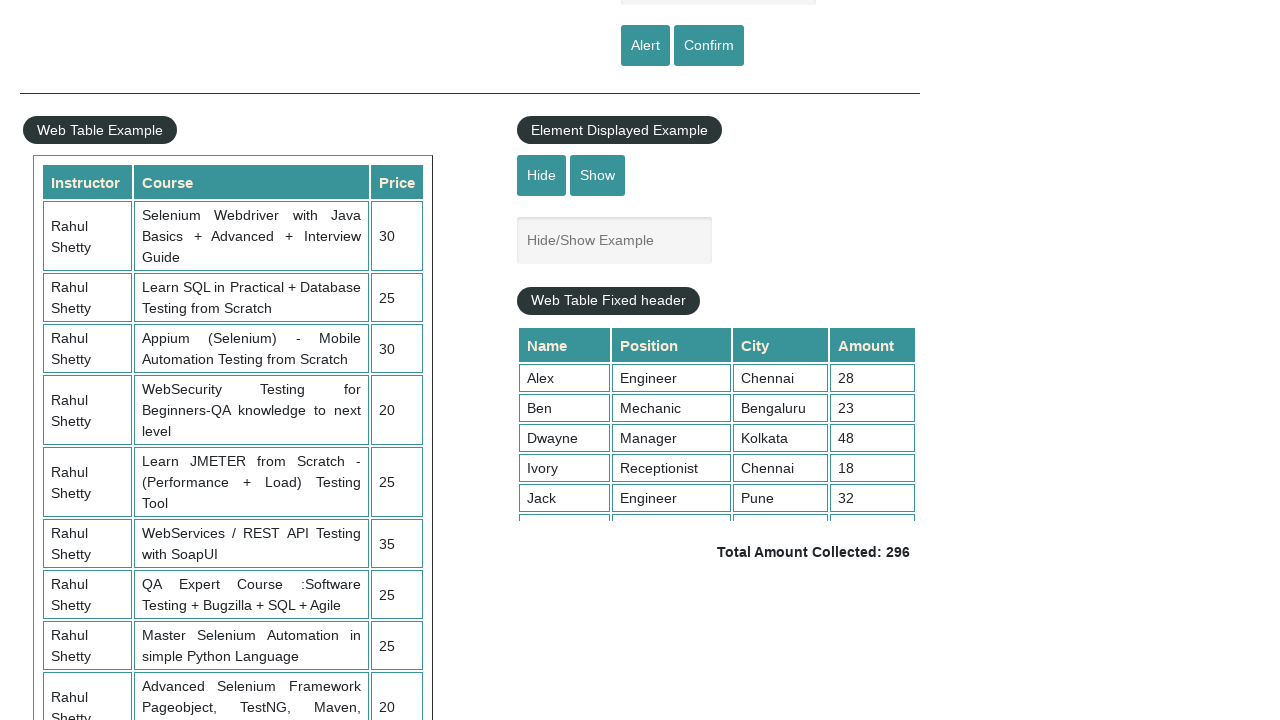